Tests window handling by opening a help link in a new window, closing it, switching back to main window, and clicking the help link again

Starting URL: http://accounts.google.com/signup

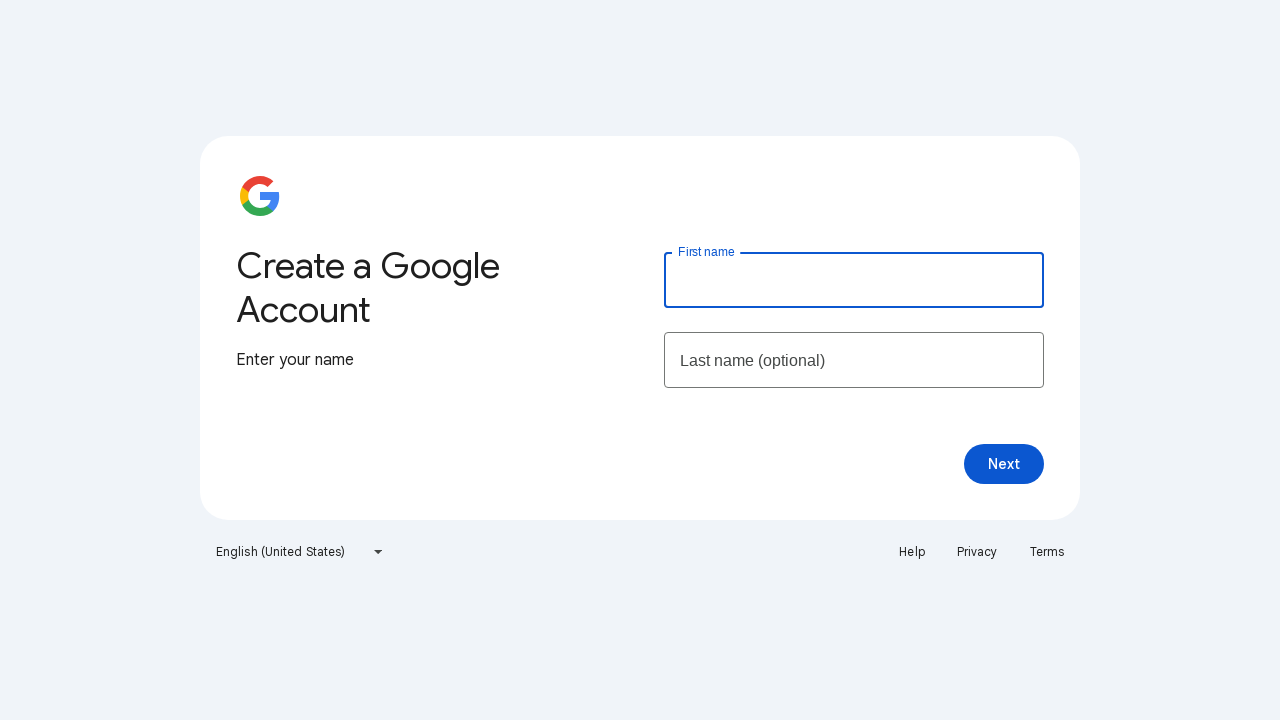

Clicked Help link which opened in a new window at (912, 552) on a:text('Help')
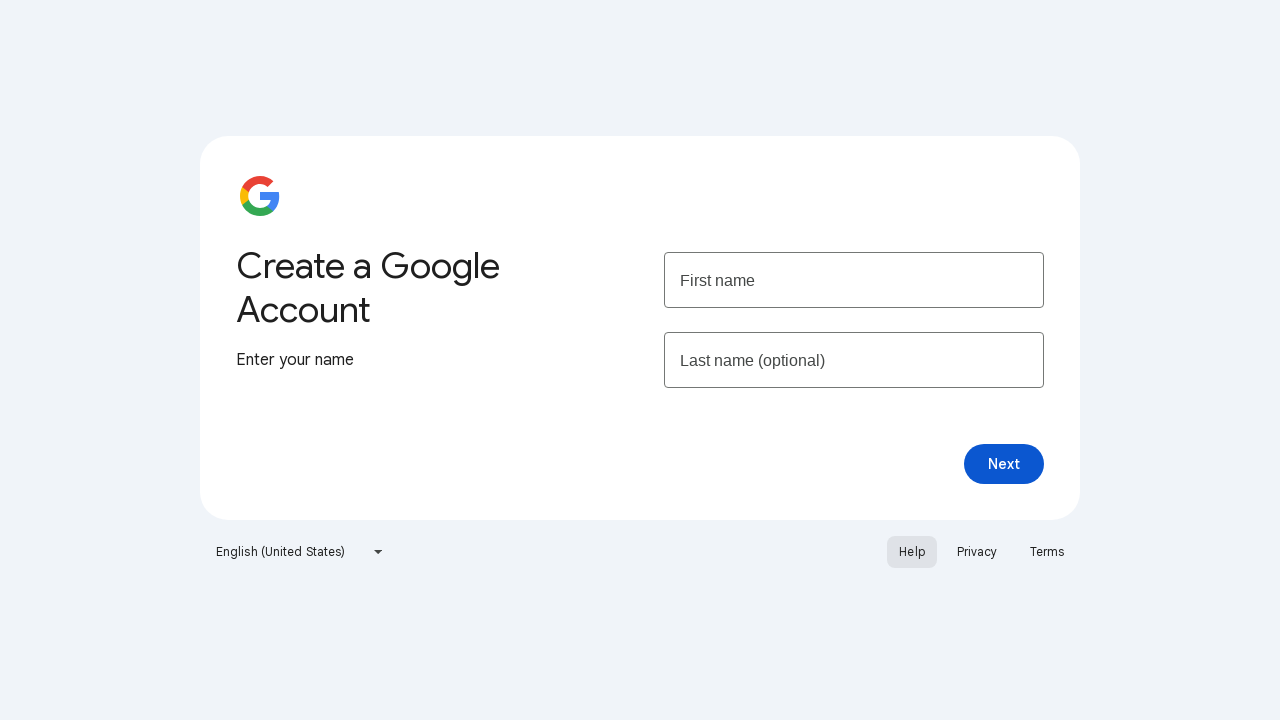

Captured reference to newly opened Help window
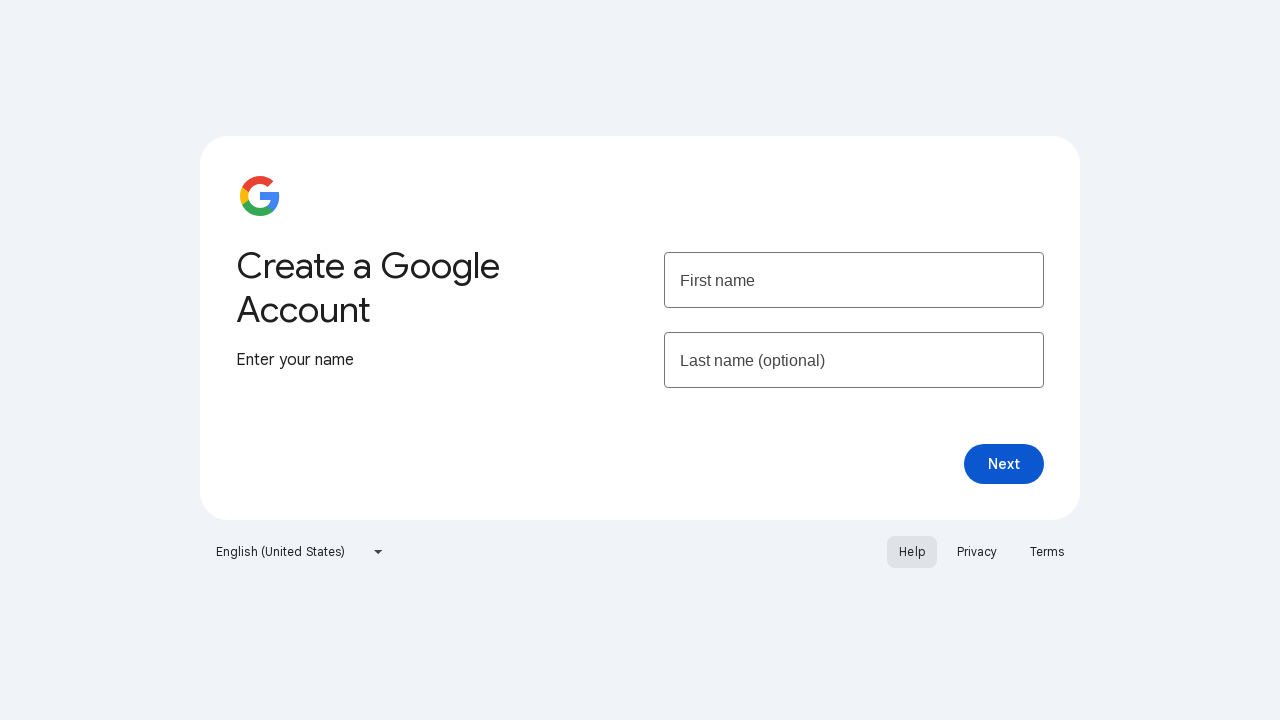

Closed the Help window
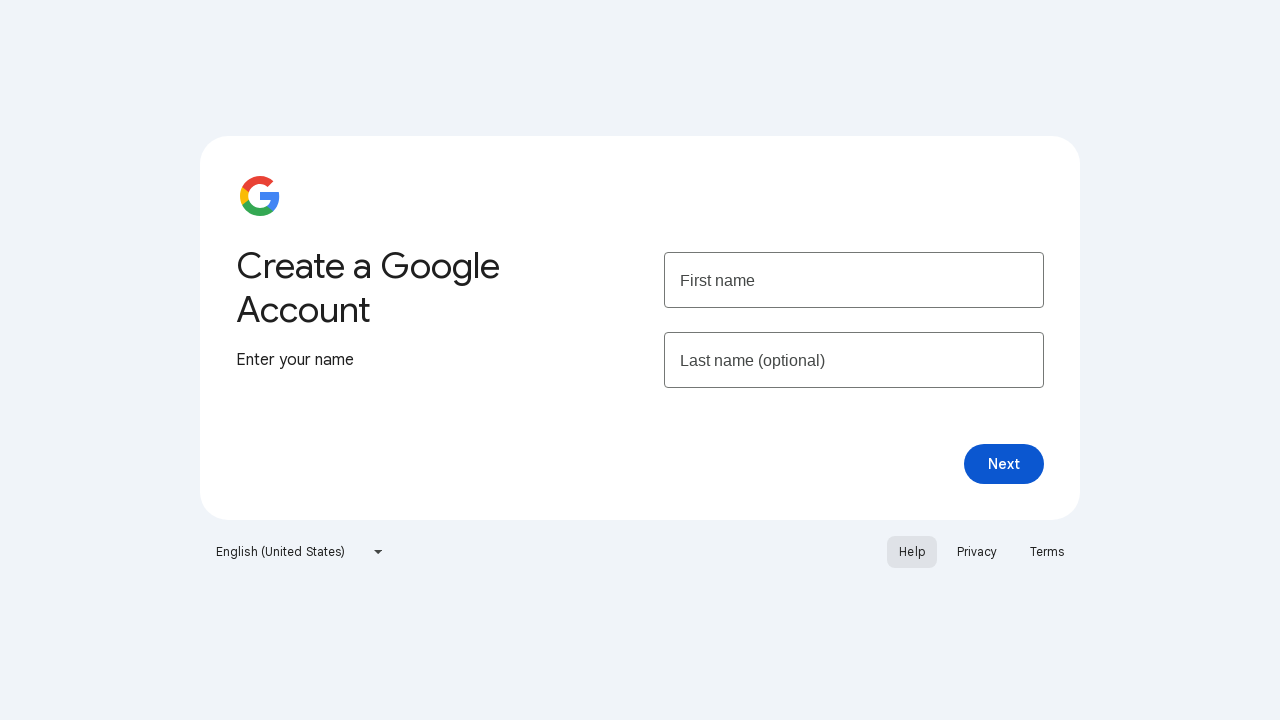

Clicked Help link again from main window at (912, 552) on a:text('Help')
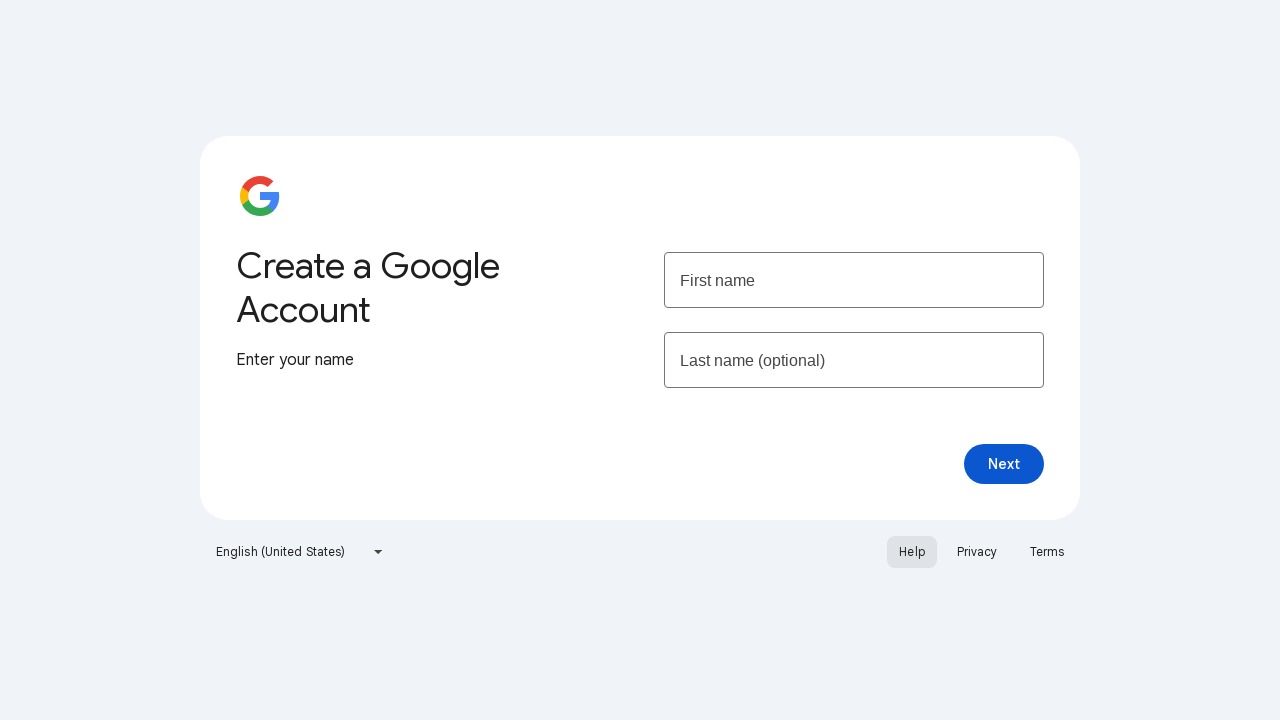

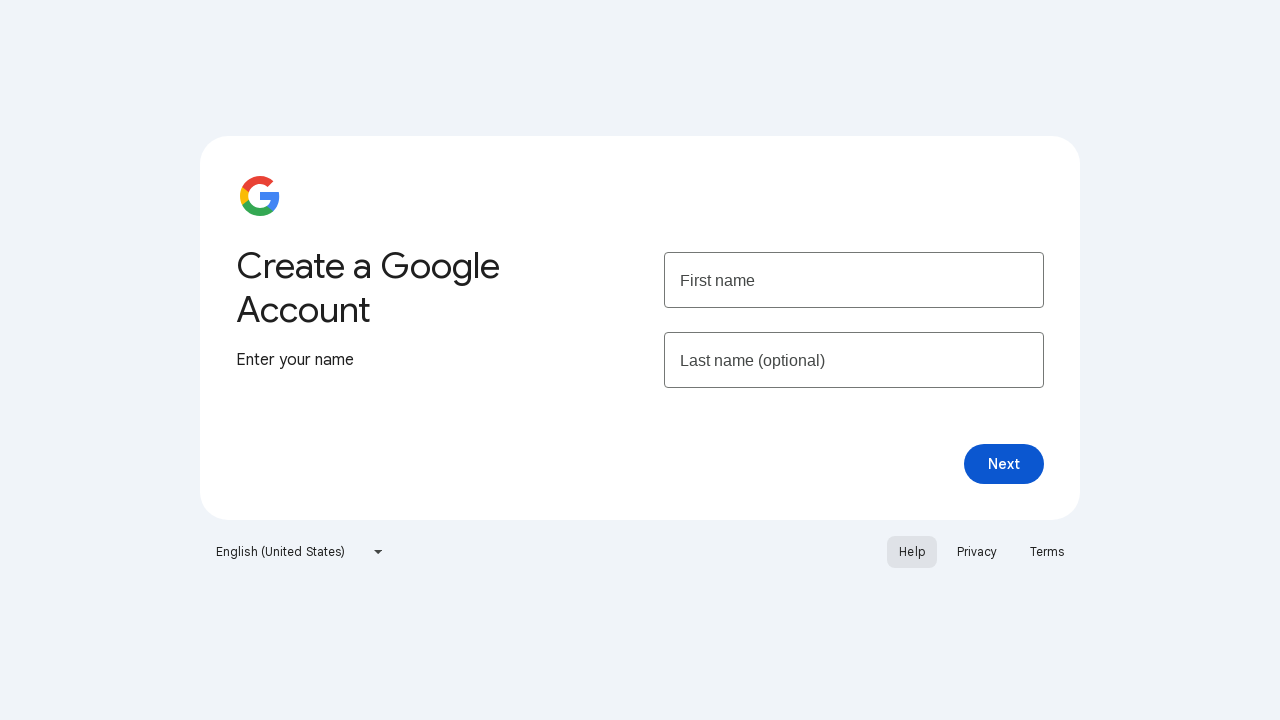